Tests nested iframe navigation by switching between parent frame, child frame, and back to default content

Starting URL: https://demoqa.com/nestedframes

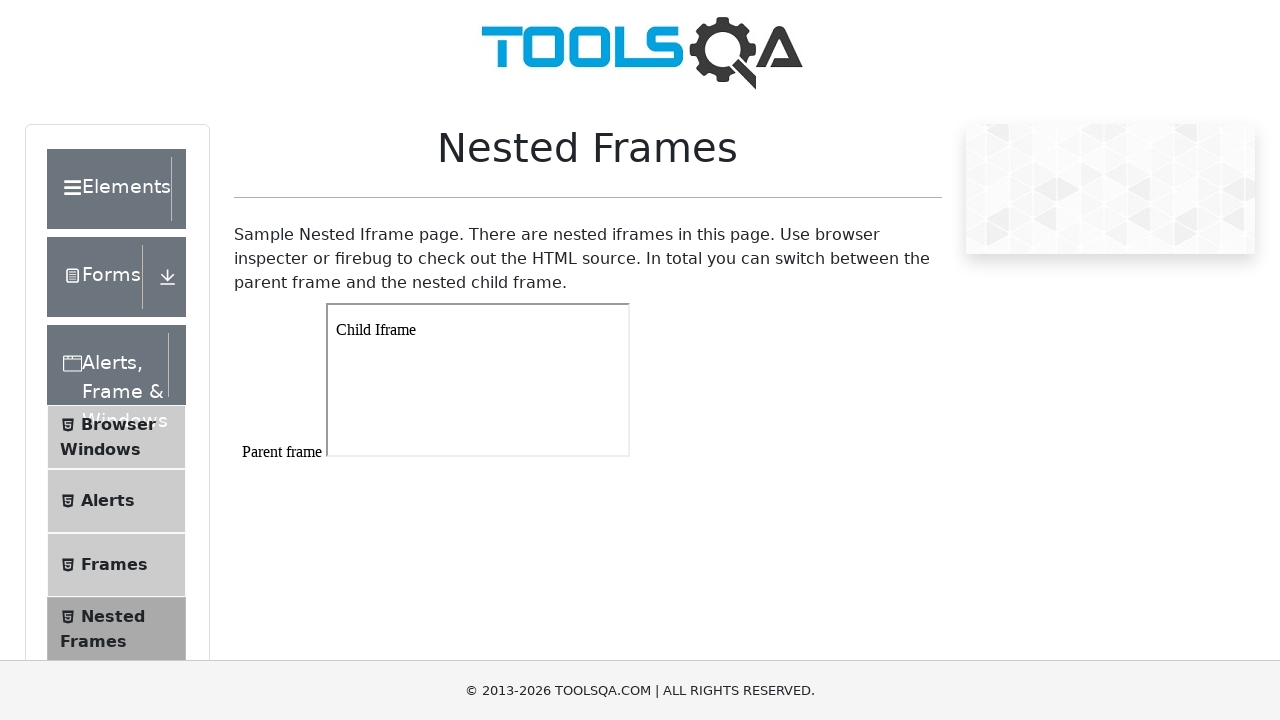

Scrolled down 400 pixels to view nested frames
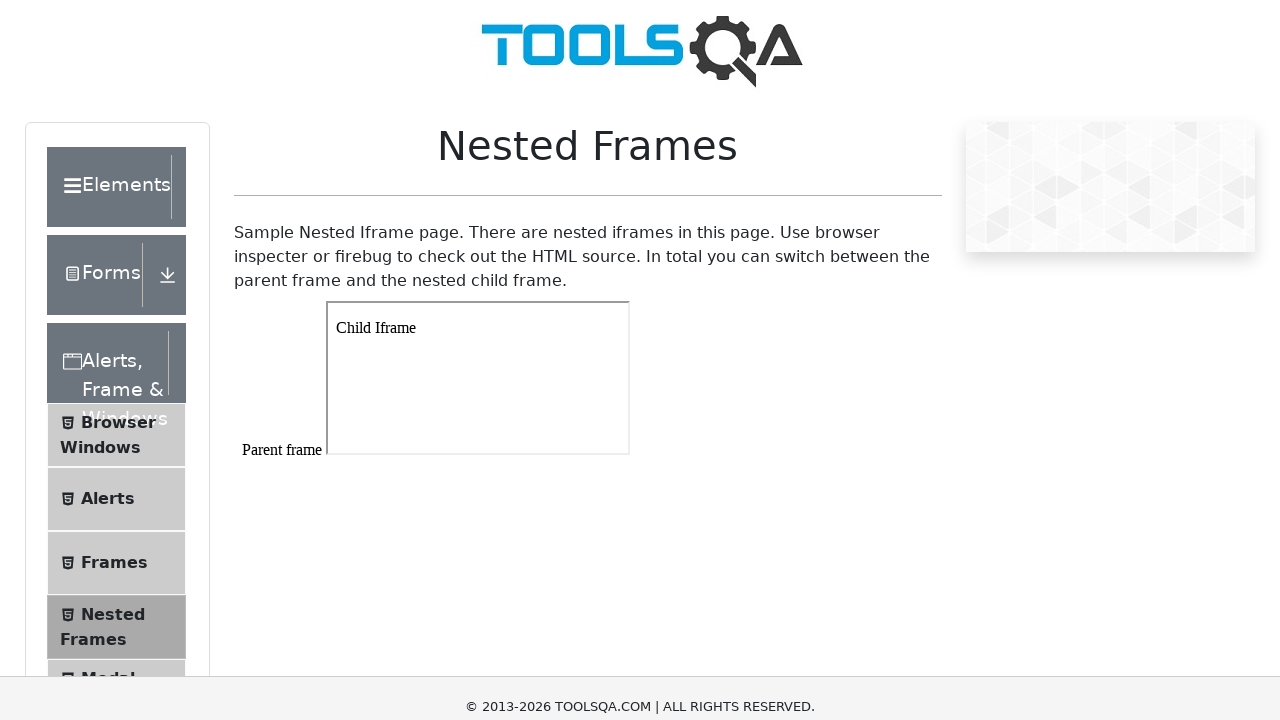

Switched to parent frame (frame1)
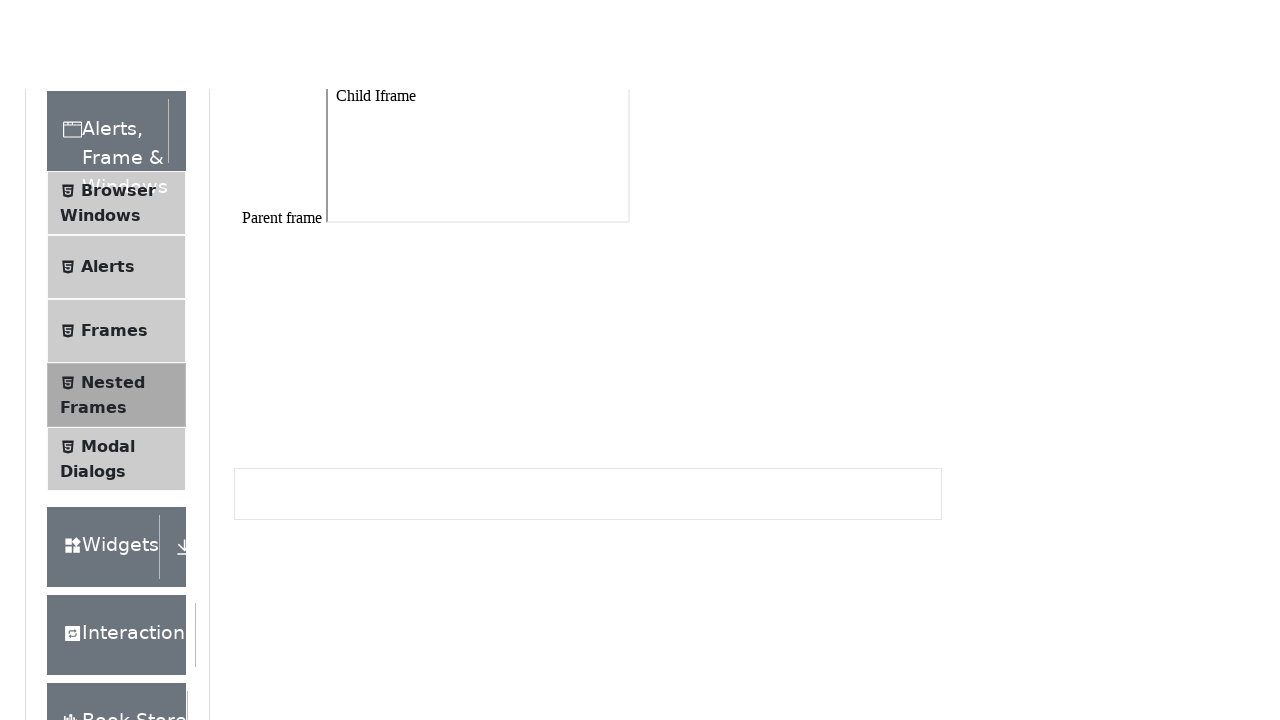

Retrieved text content from frame1 body
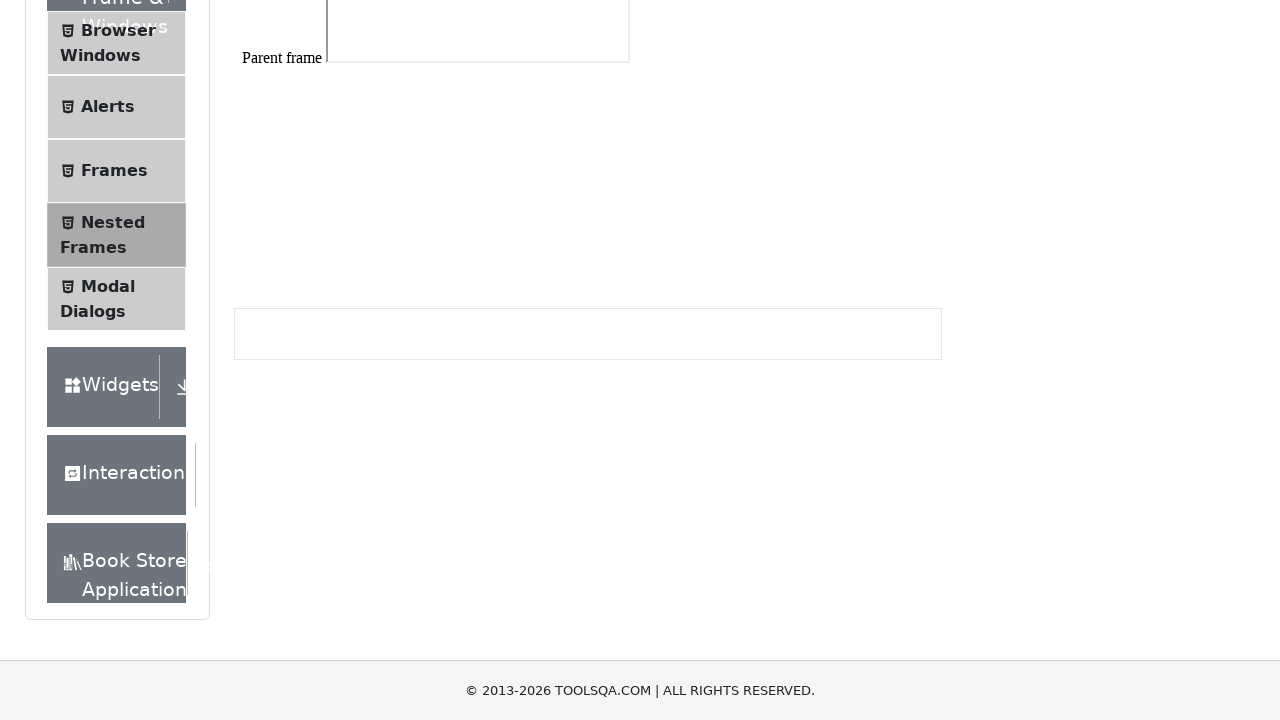

Counted 1 iframes in frame1
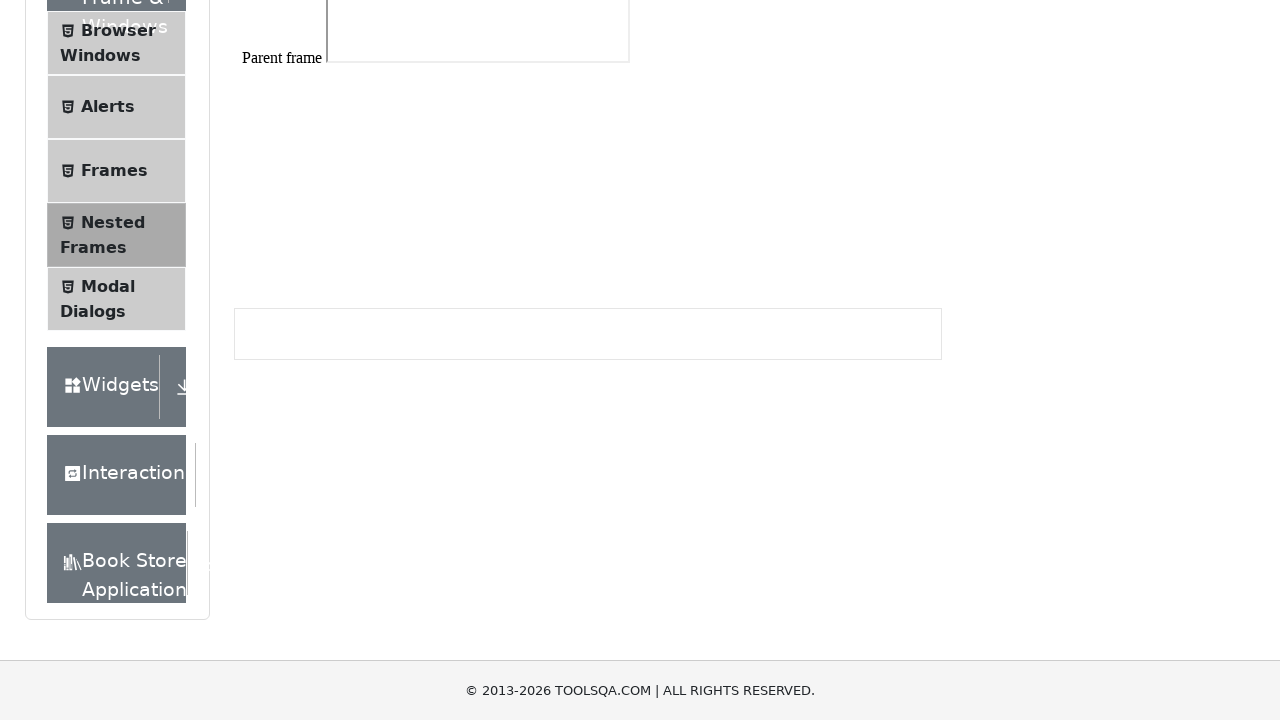

Located first iframe element in frame1
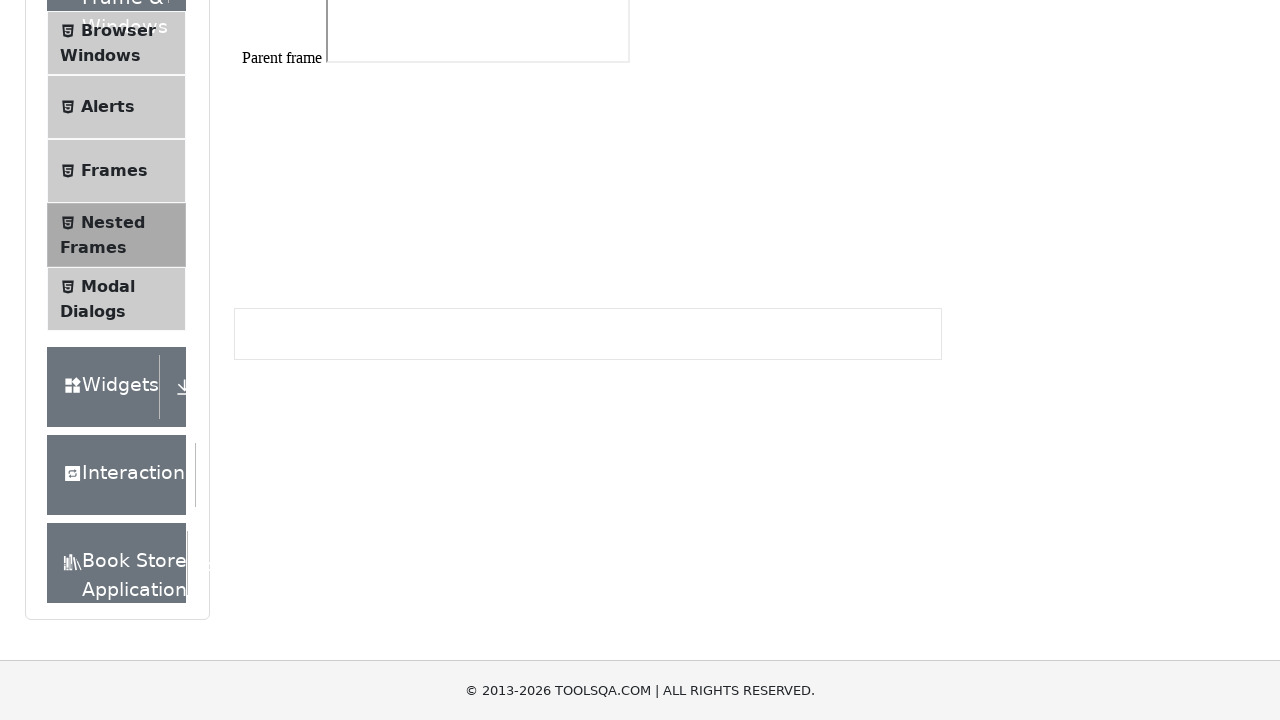

Switched to nested child frame (first iframe inside frame1)
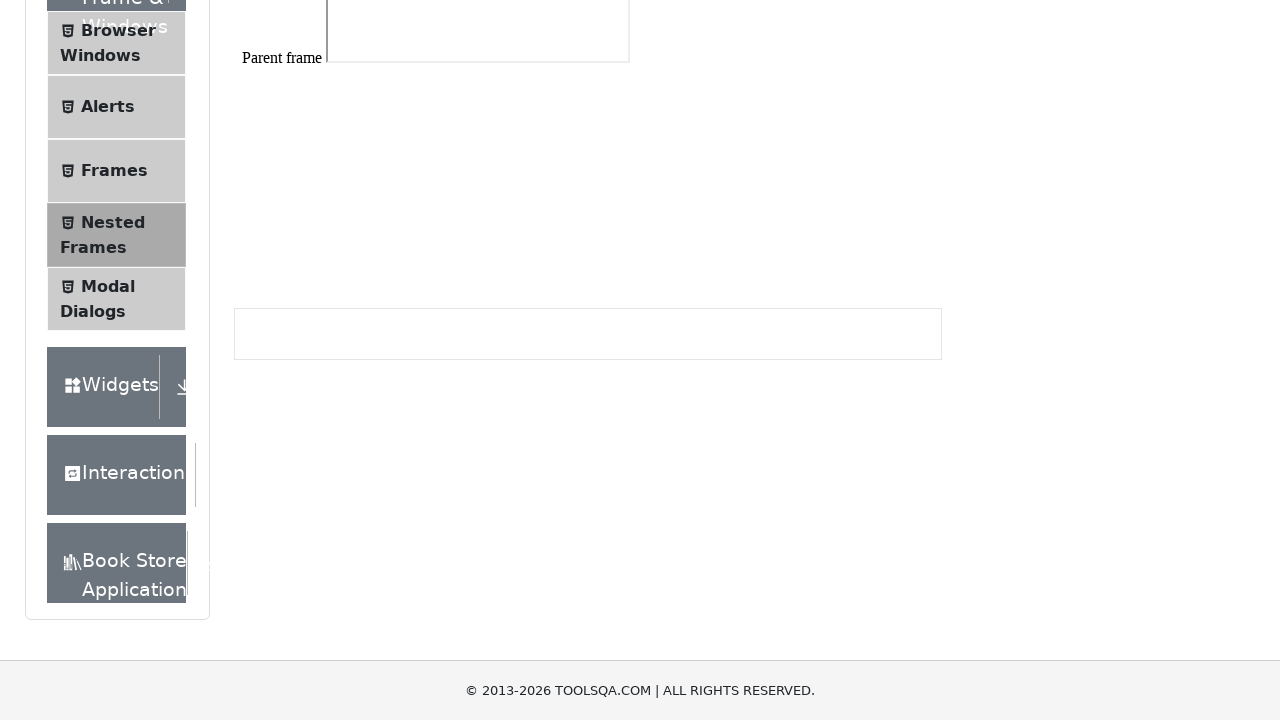

Retrieved text content from paragraph element in child frame
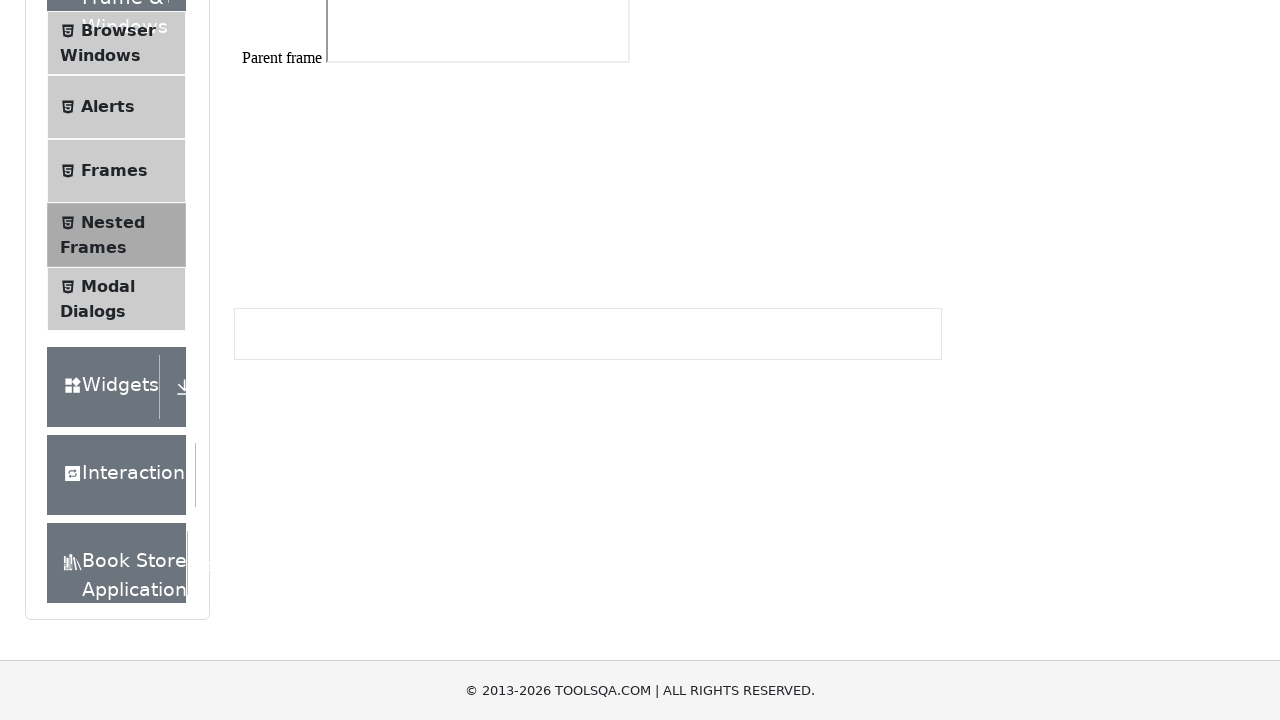

Counted 0 iframes in child frame
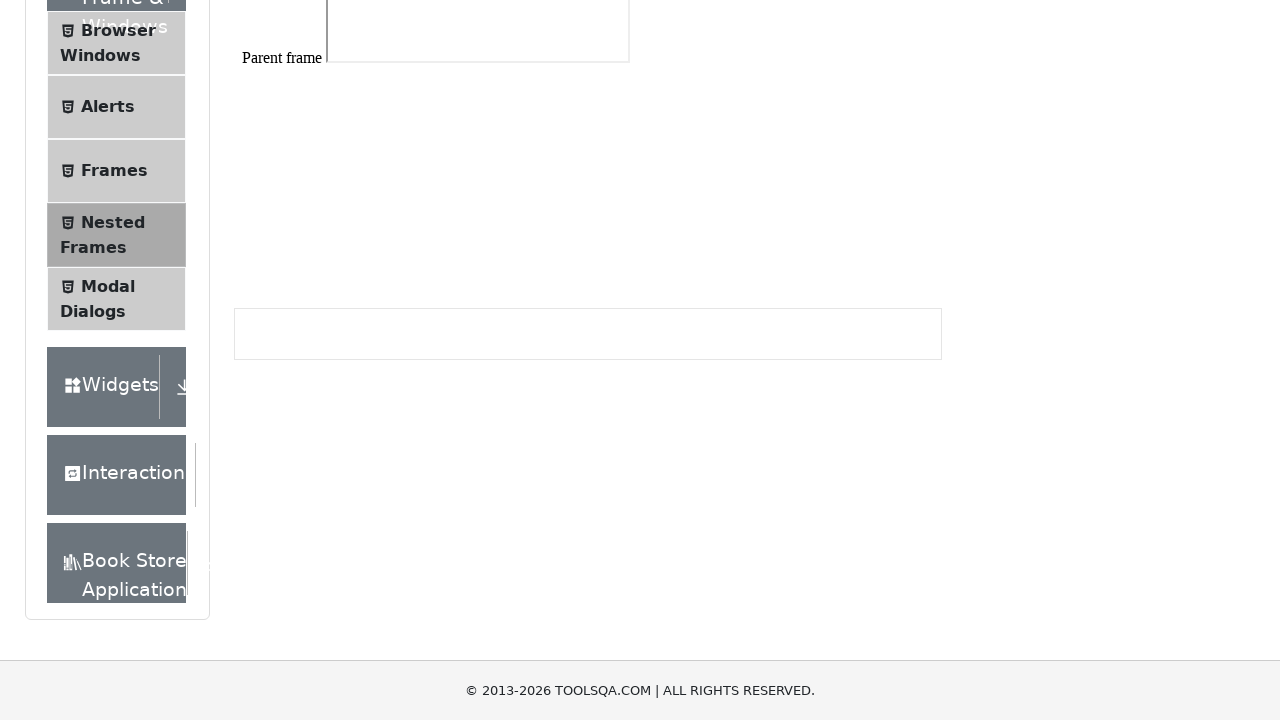

Navigated back to parent frame (frame1) and retrieved body text
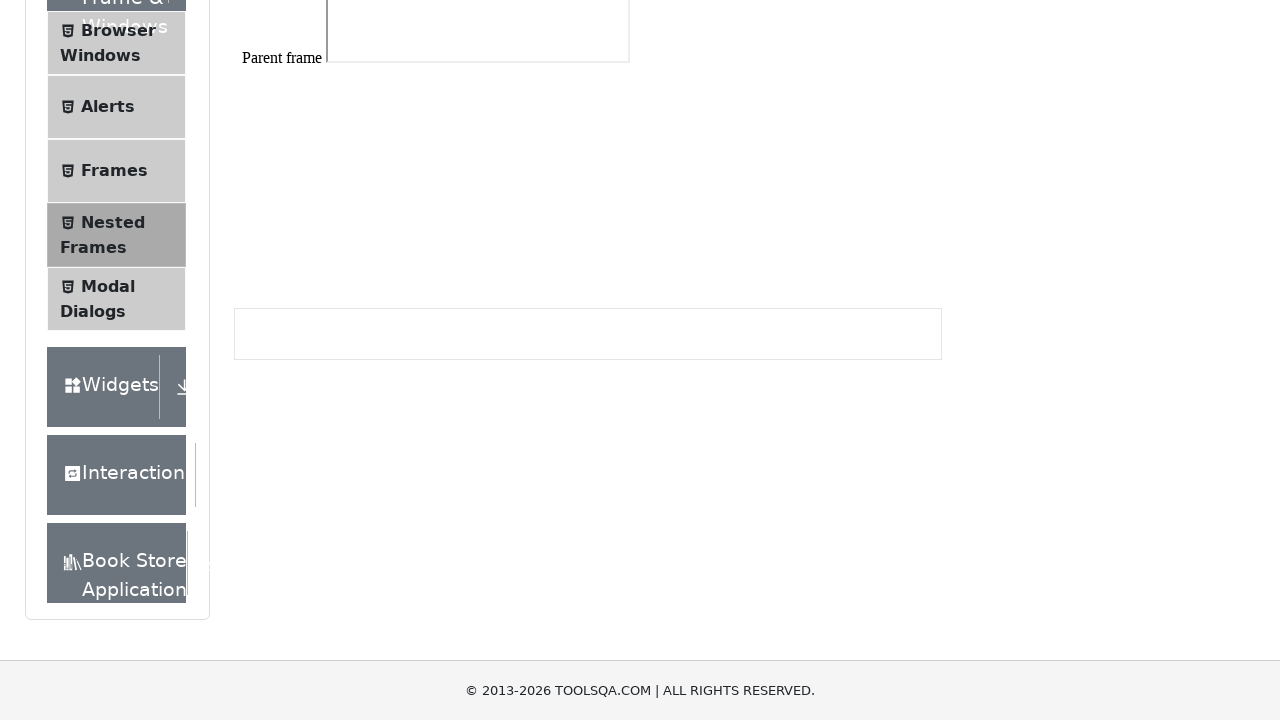

Navigated back to main/default content and retrieved body text
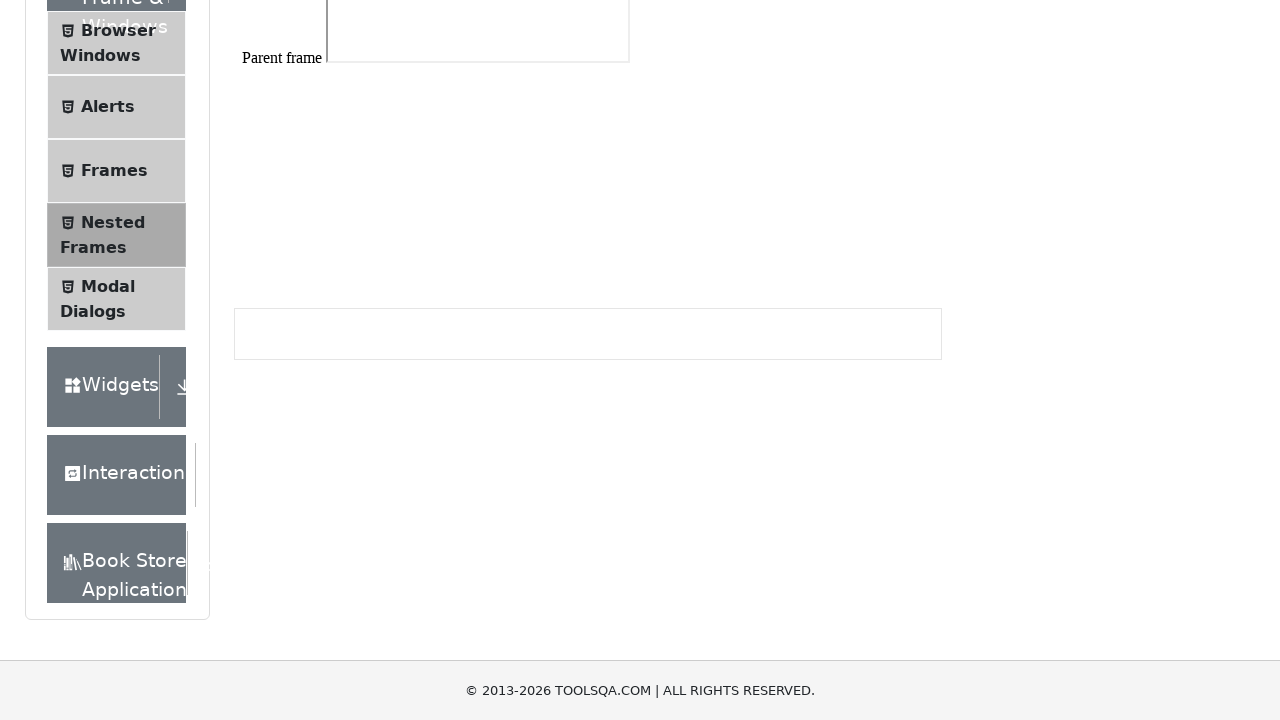

Counted 4 iframes in main page
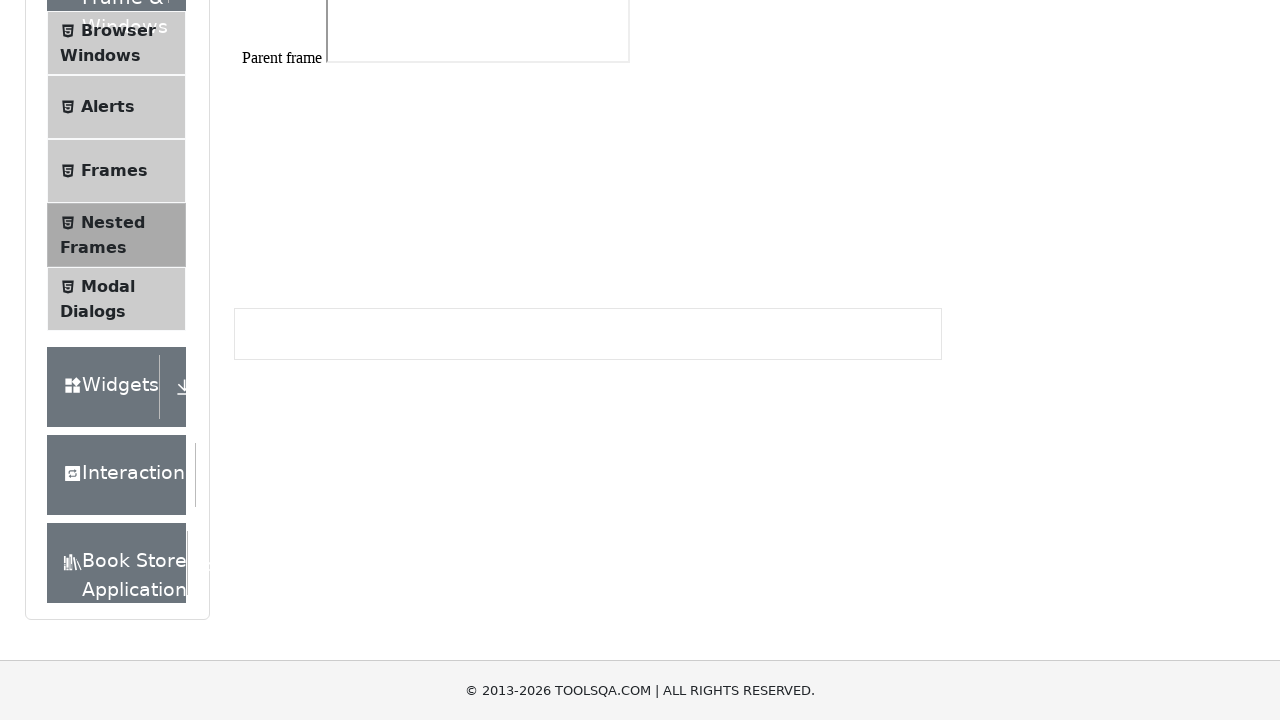

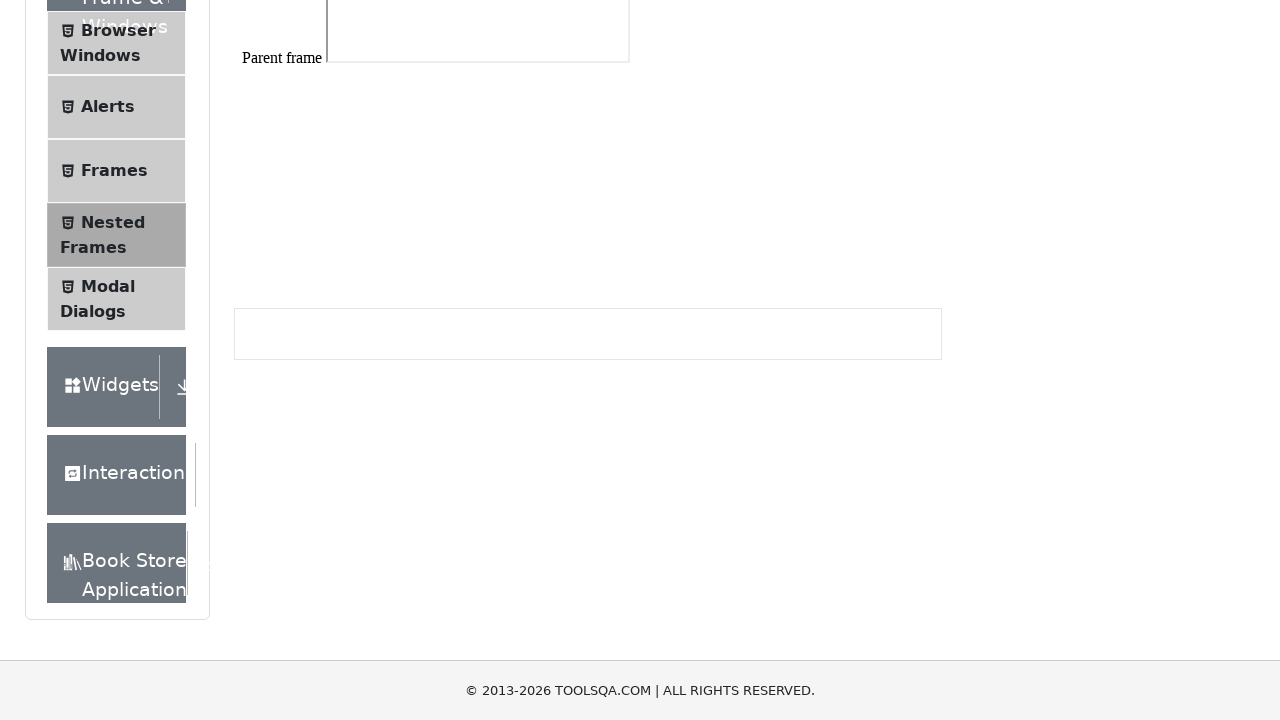